Tests XPath preceding-sibling axis functionality by locating a table cell element using the preceding-sibling relationship on a practice page

Starting URL: https://selectorshub.com/xpath-practice-page/

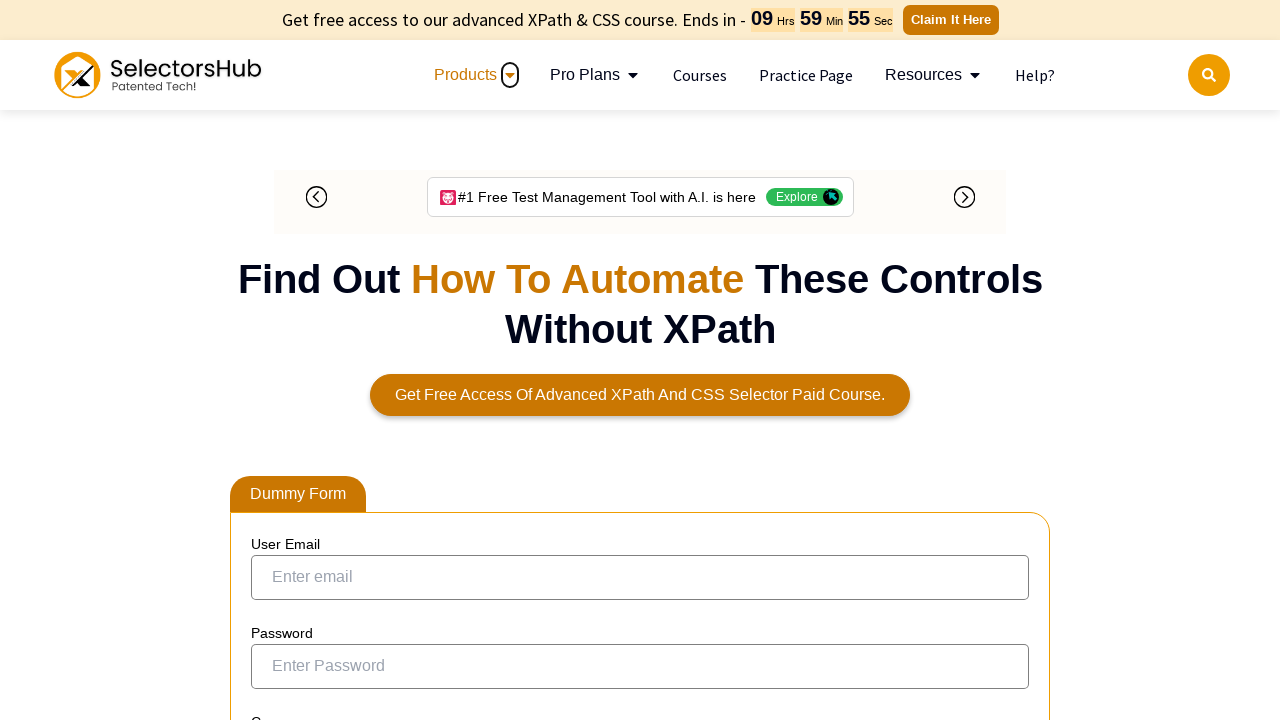

Navigated to XPath practice page
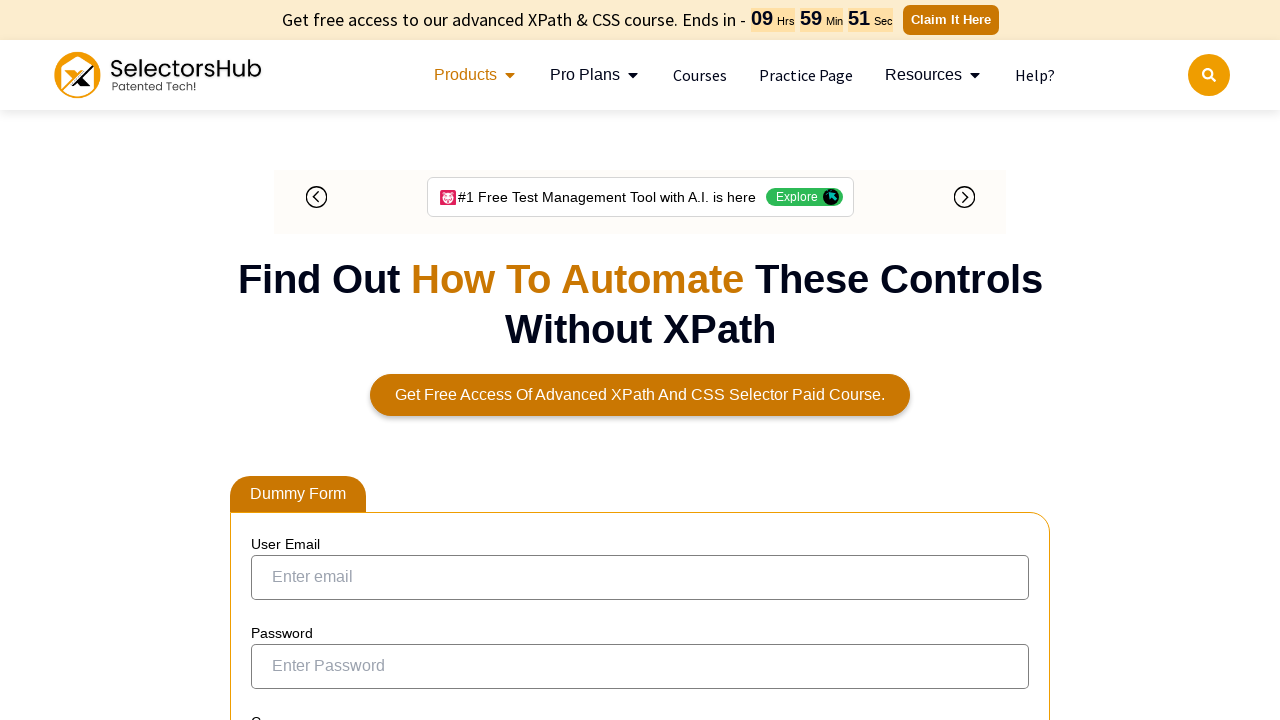

Located table cell using XPath preceding-sibling axis
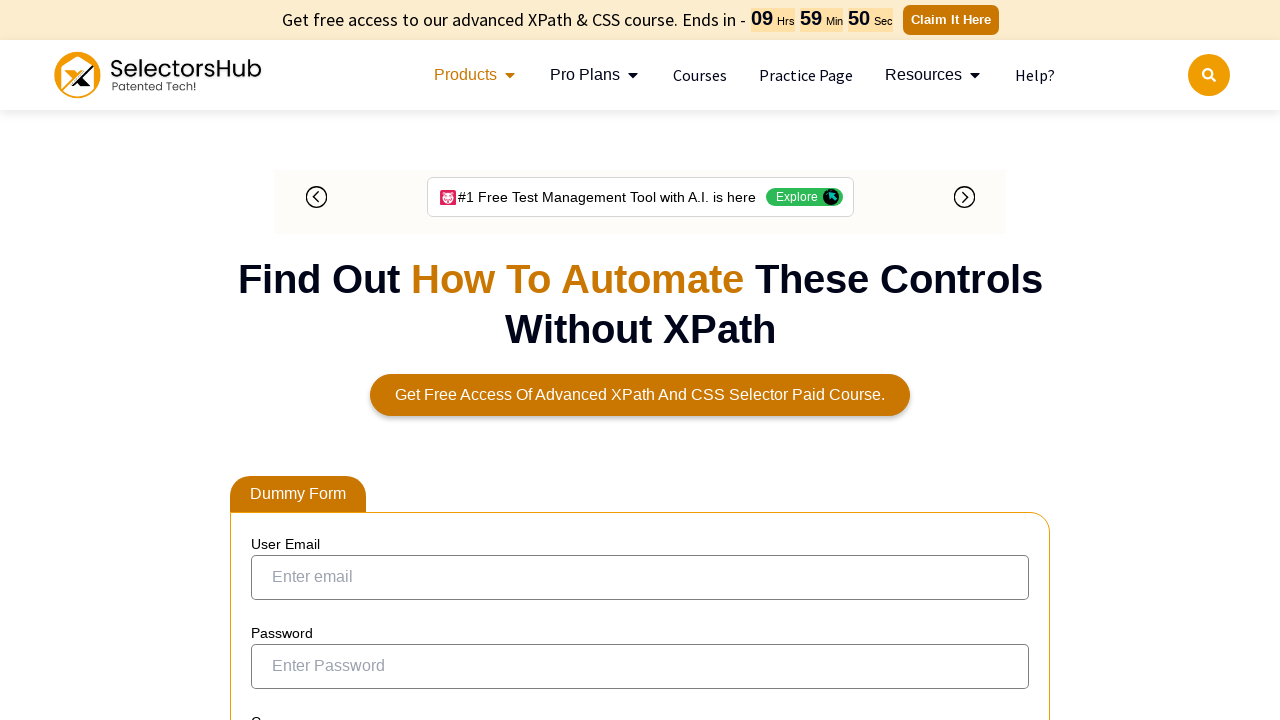

Element became visible
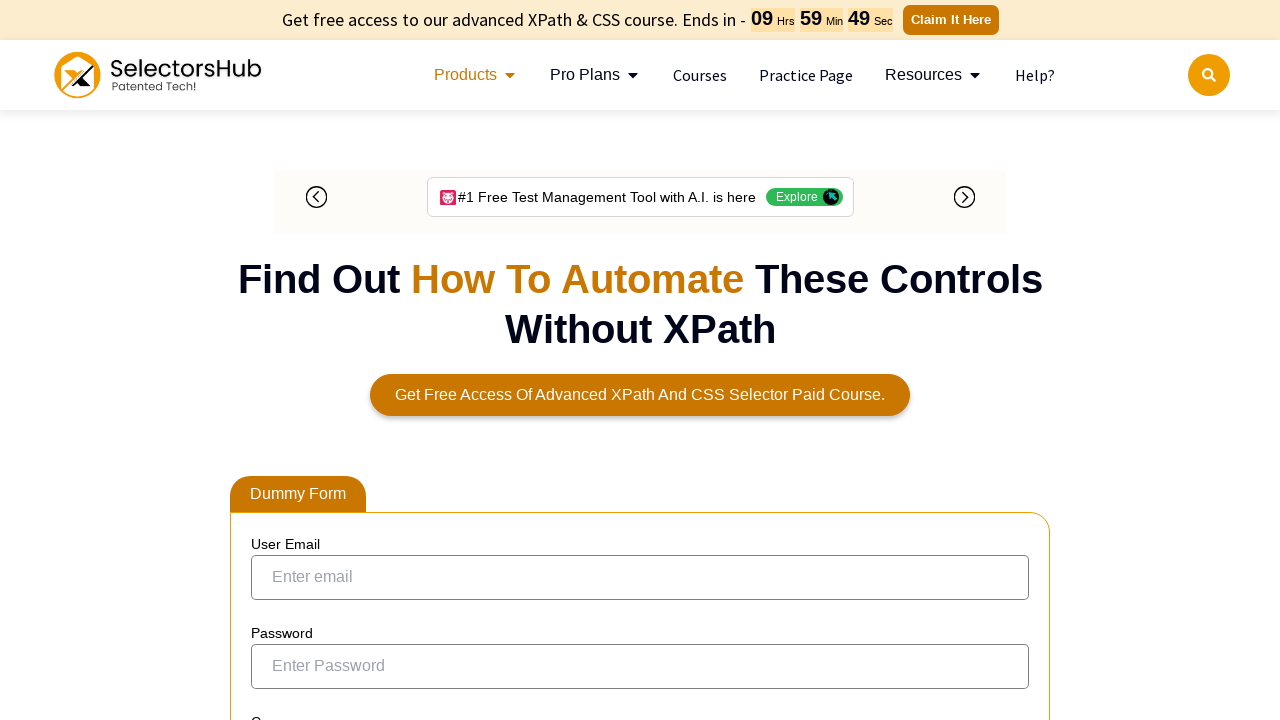

Retrieved element text content: 'ESS'
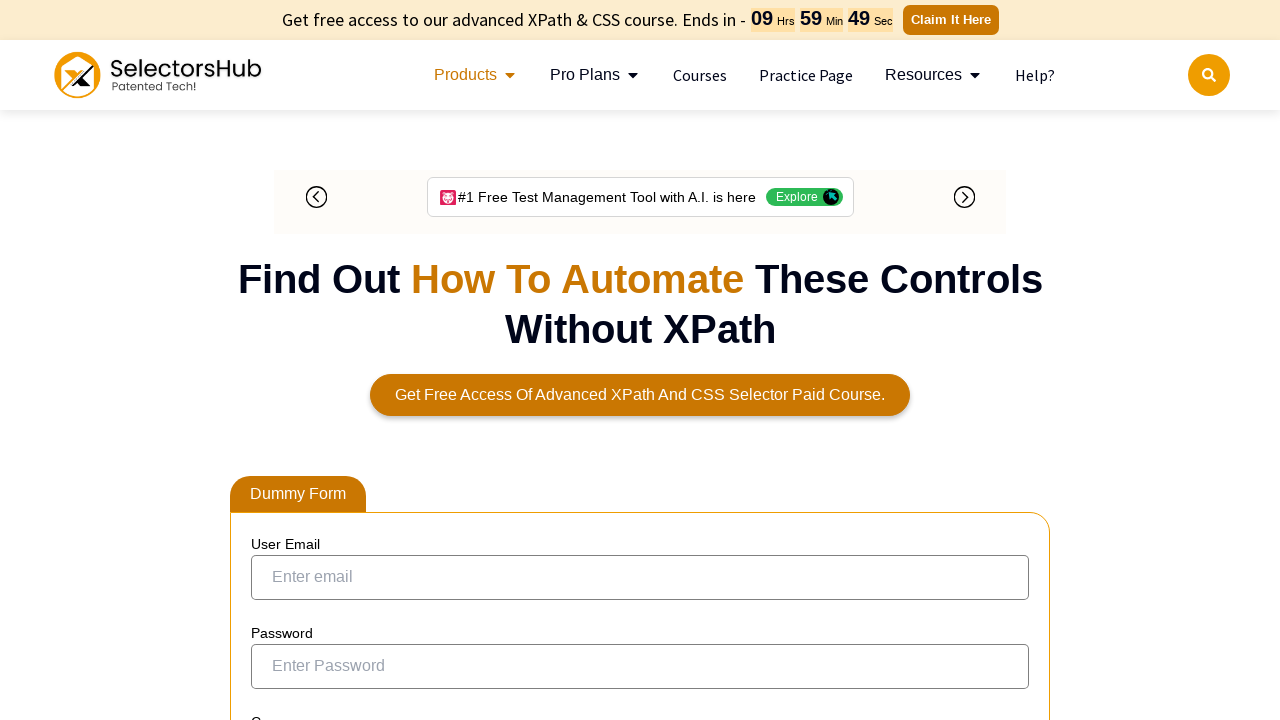

Printed element text: 'ESS'
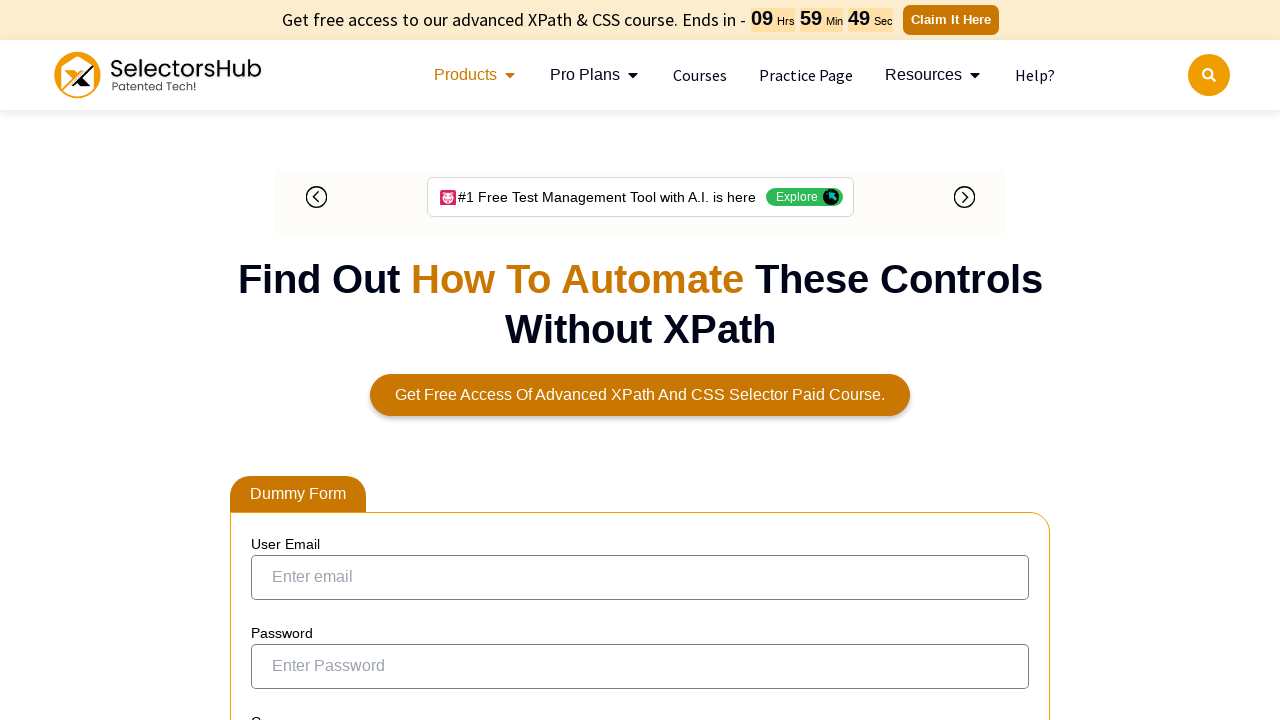

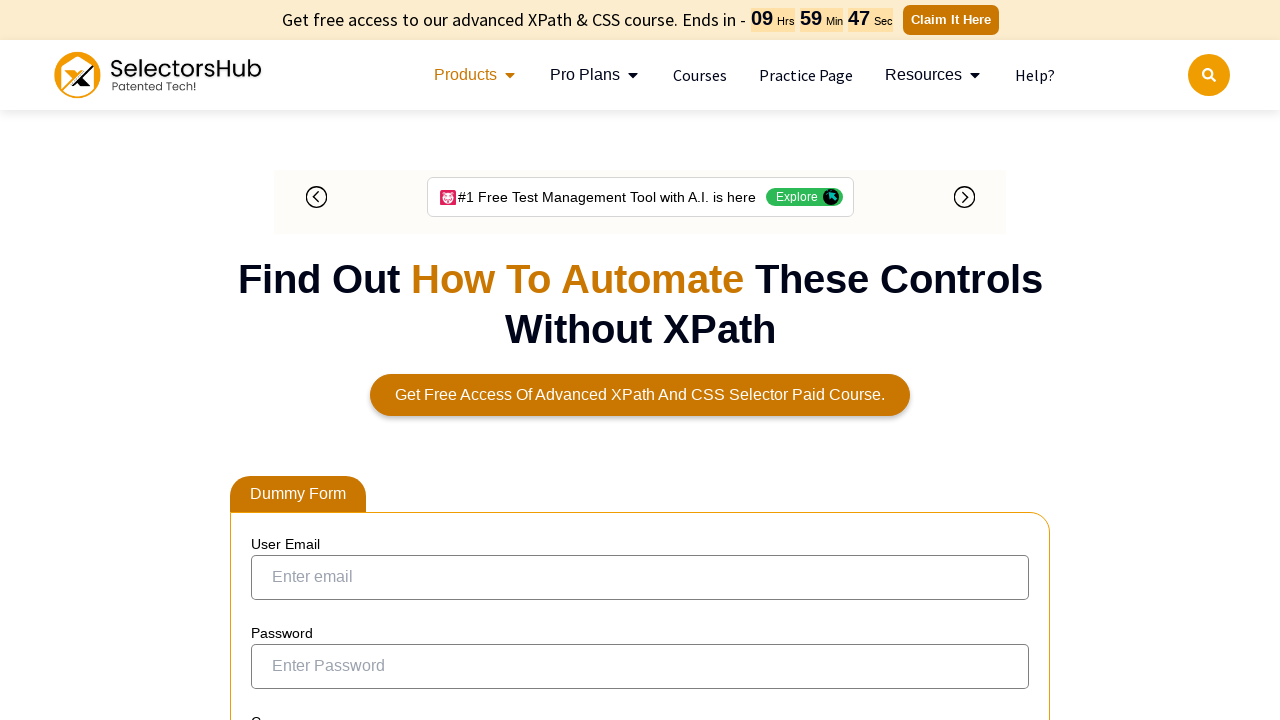